Clicks on the Coffee category and verifies navigation

Starting URL: https://www.navigator.ba

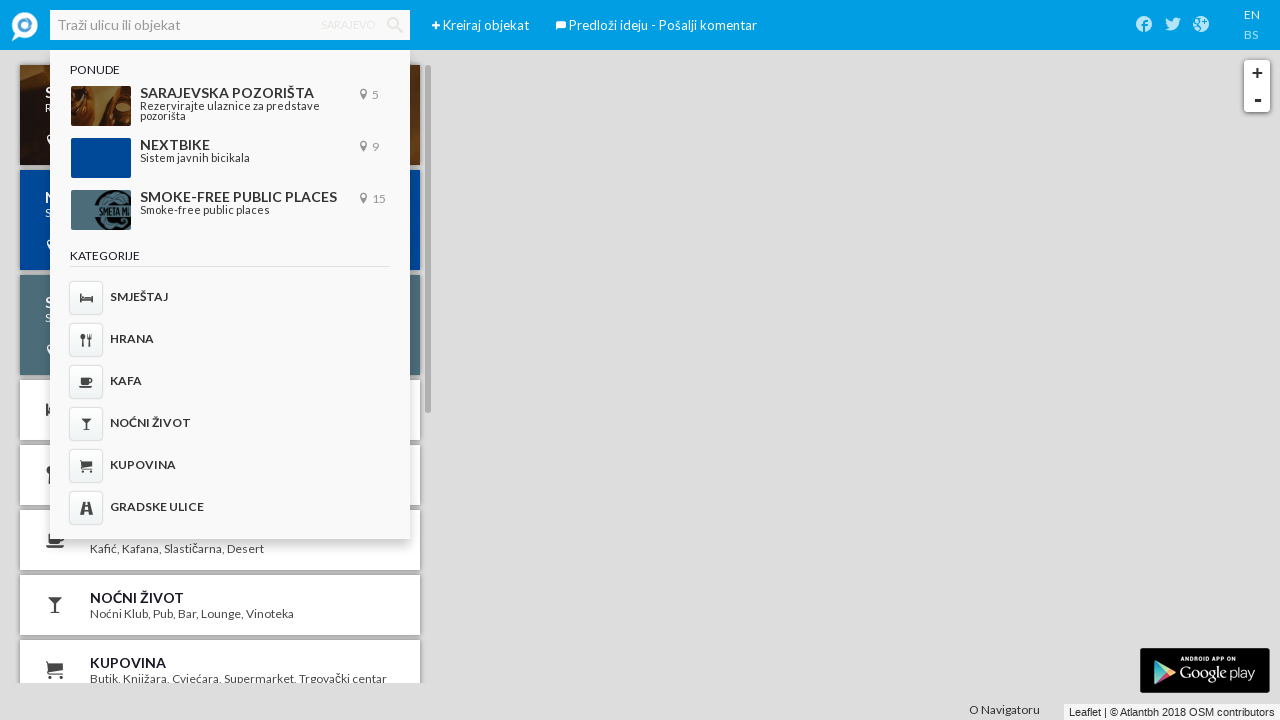

Clicked on Coffee category link at (230, 382) on a[href='#/categories/coffee']
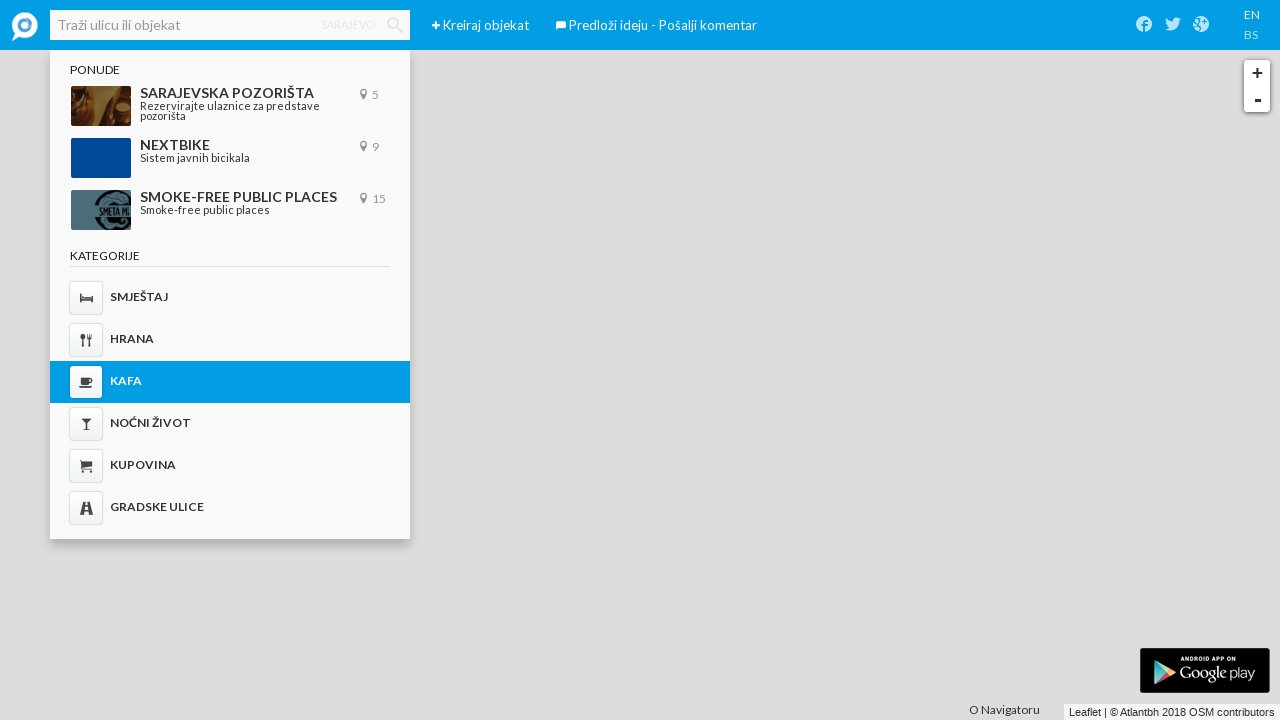

Verified navigation to Coffee category page
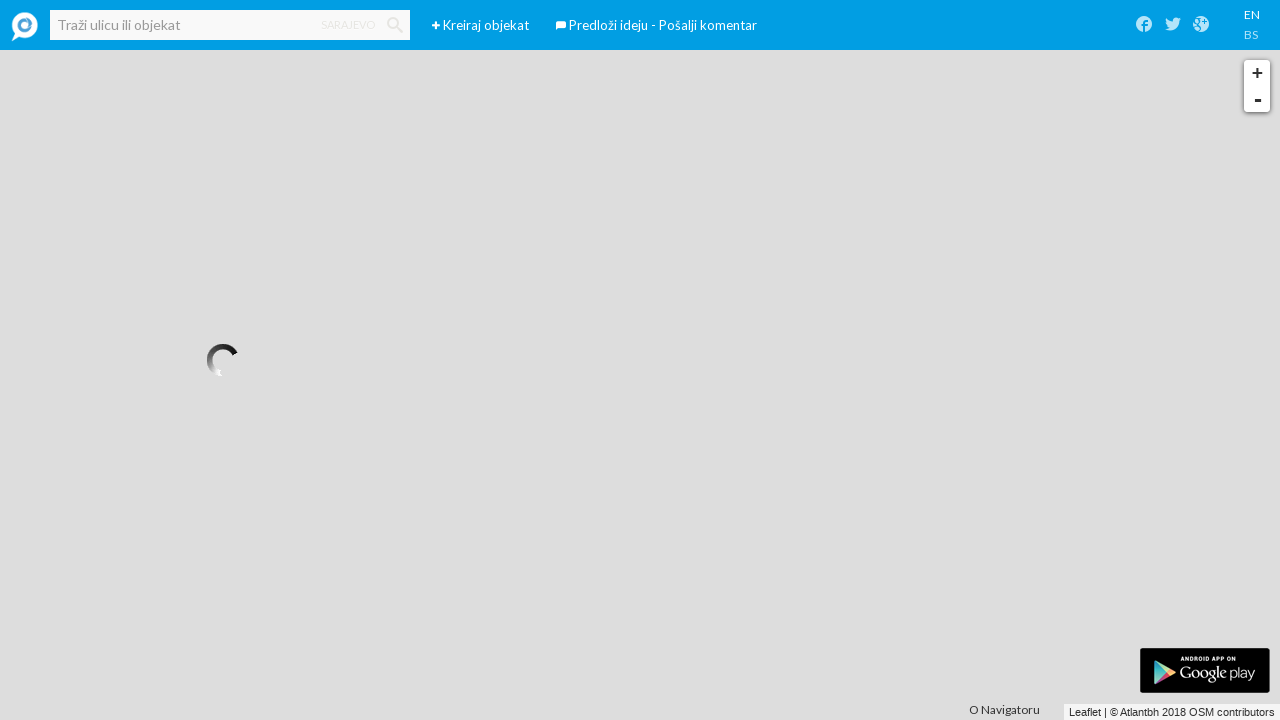

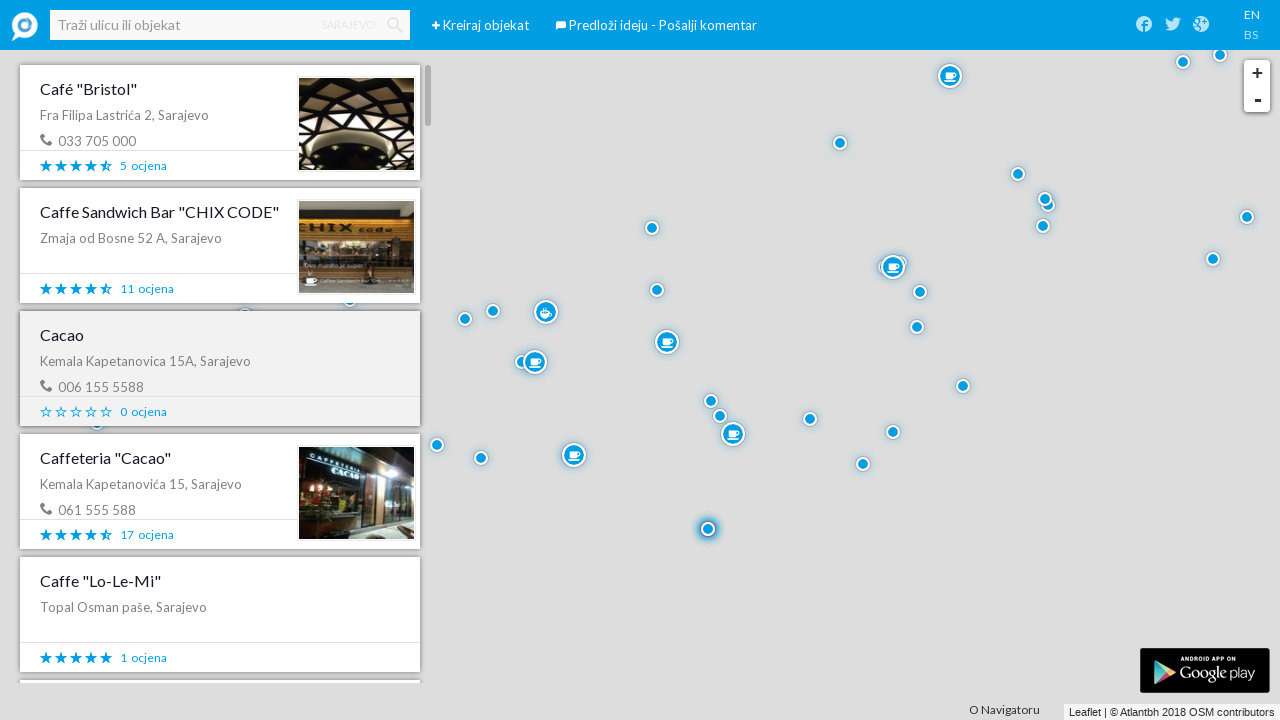